Tests file upload functionality by selecting a file, clicking the upload button, and verifying the success message displays "File Uploaded!"

Starting URL: https://the-internet.herokuapp.com/upload

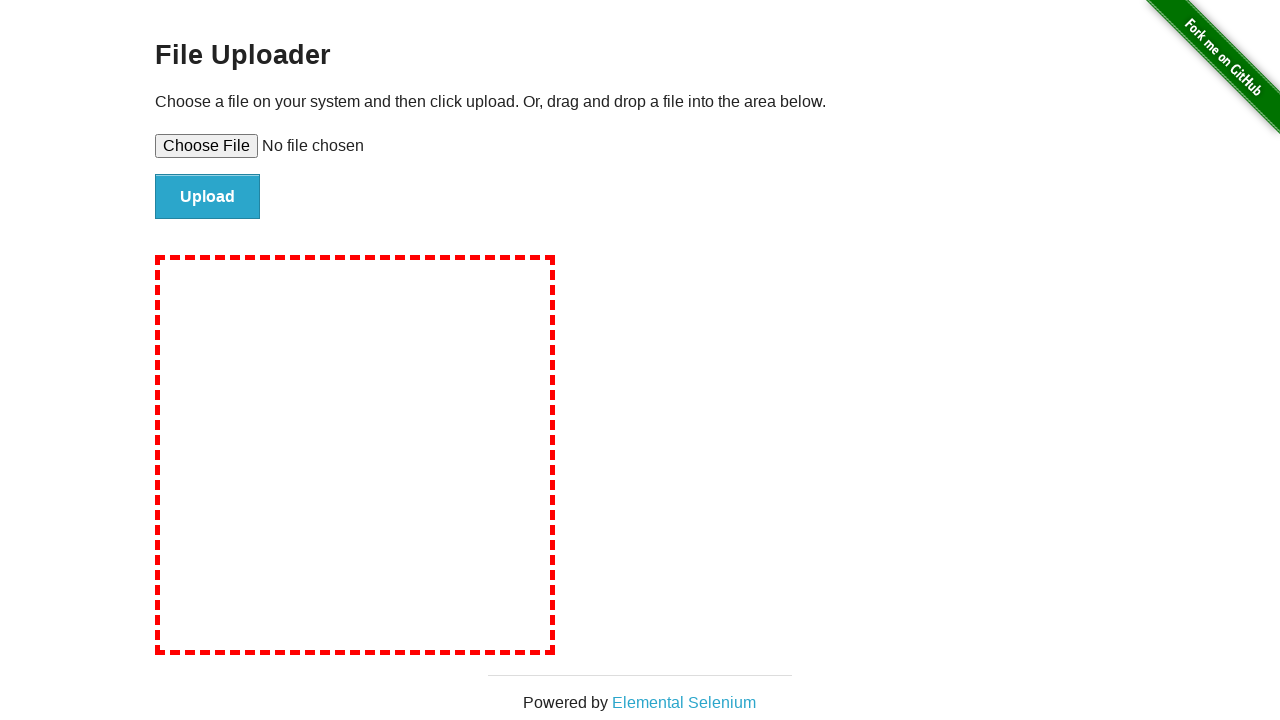

Created temporary test file for upload
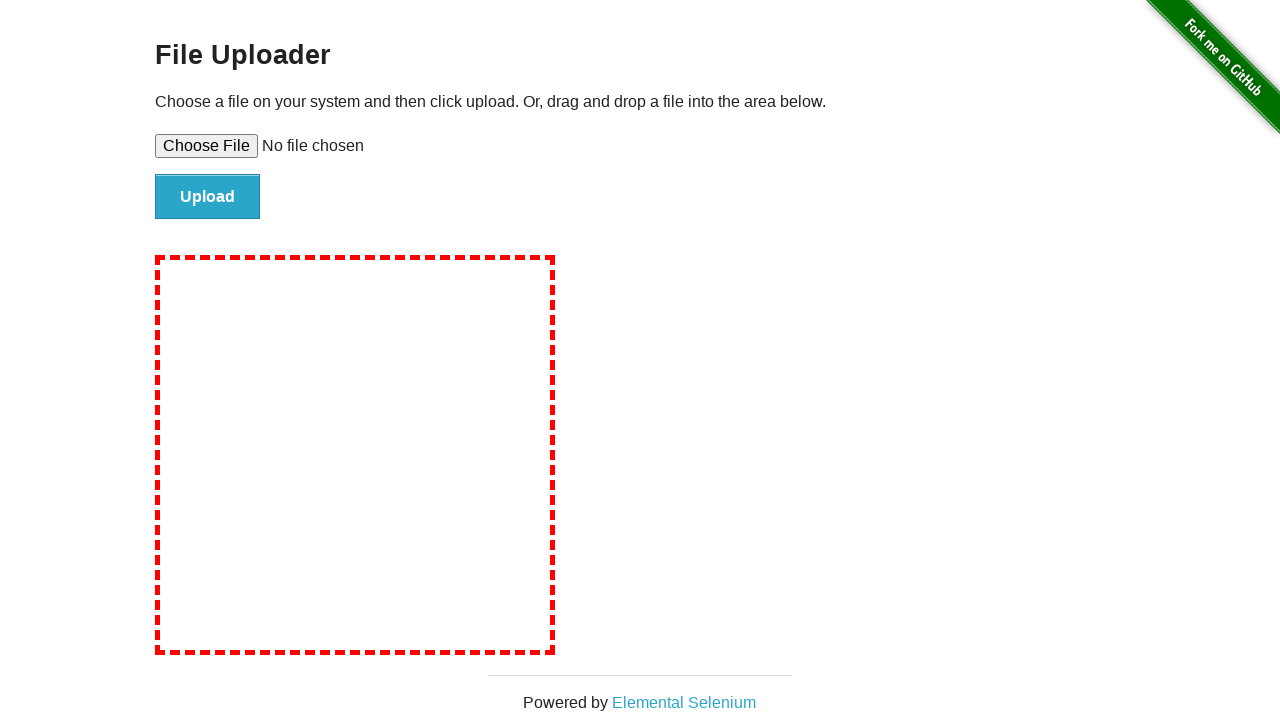

Selected test file for upload
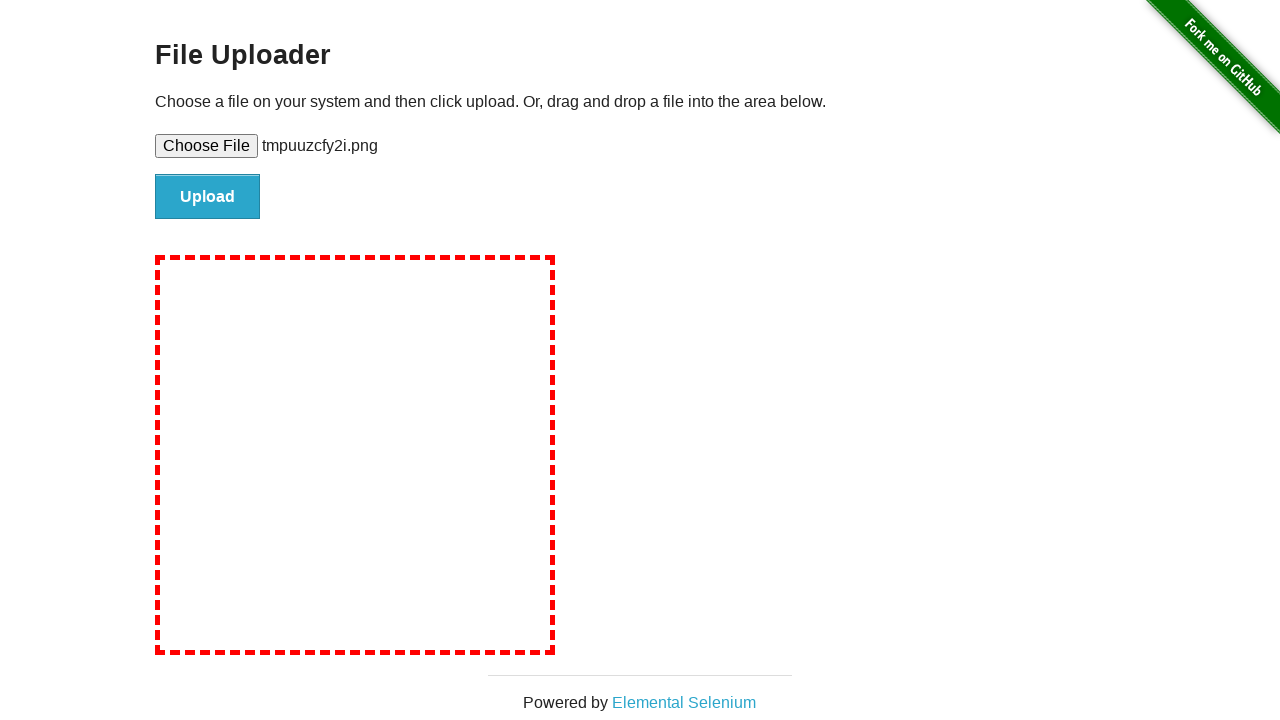

Clicked upload button to submit file at (208, 197) on #file-submit
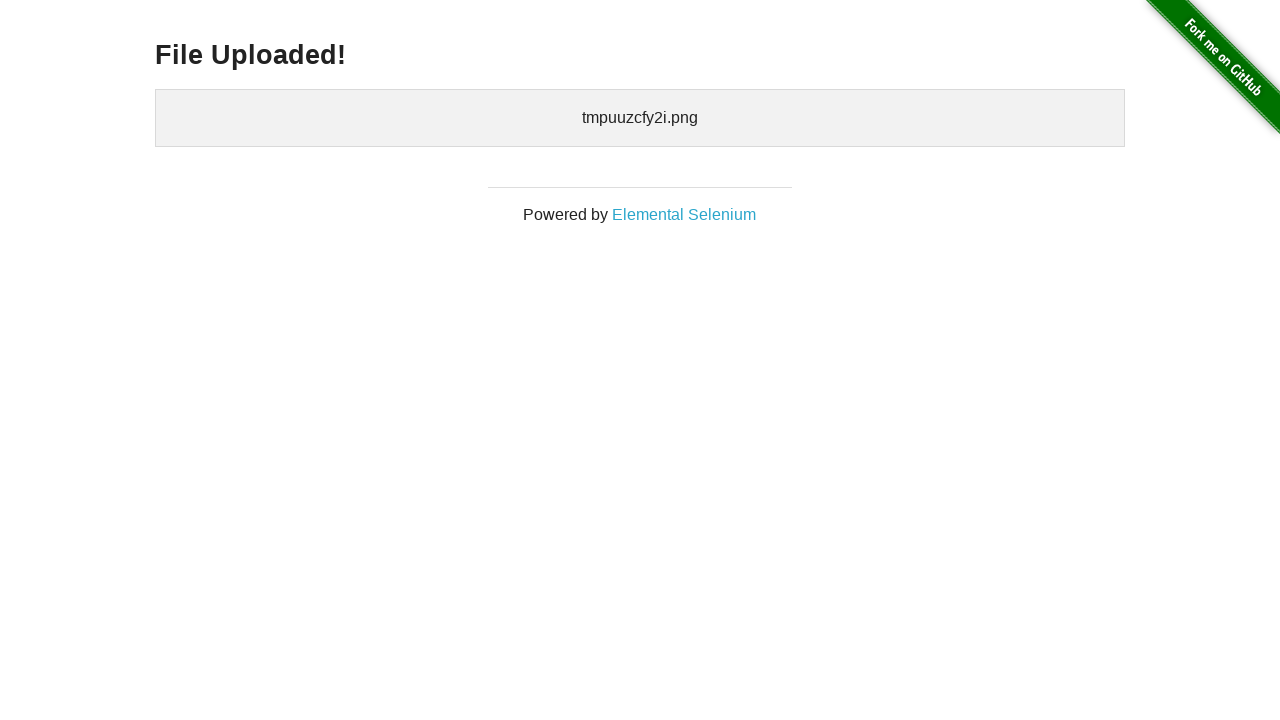

Success message element loaded
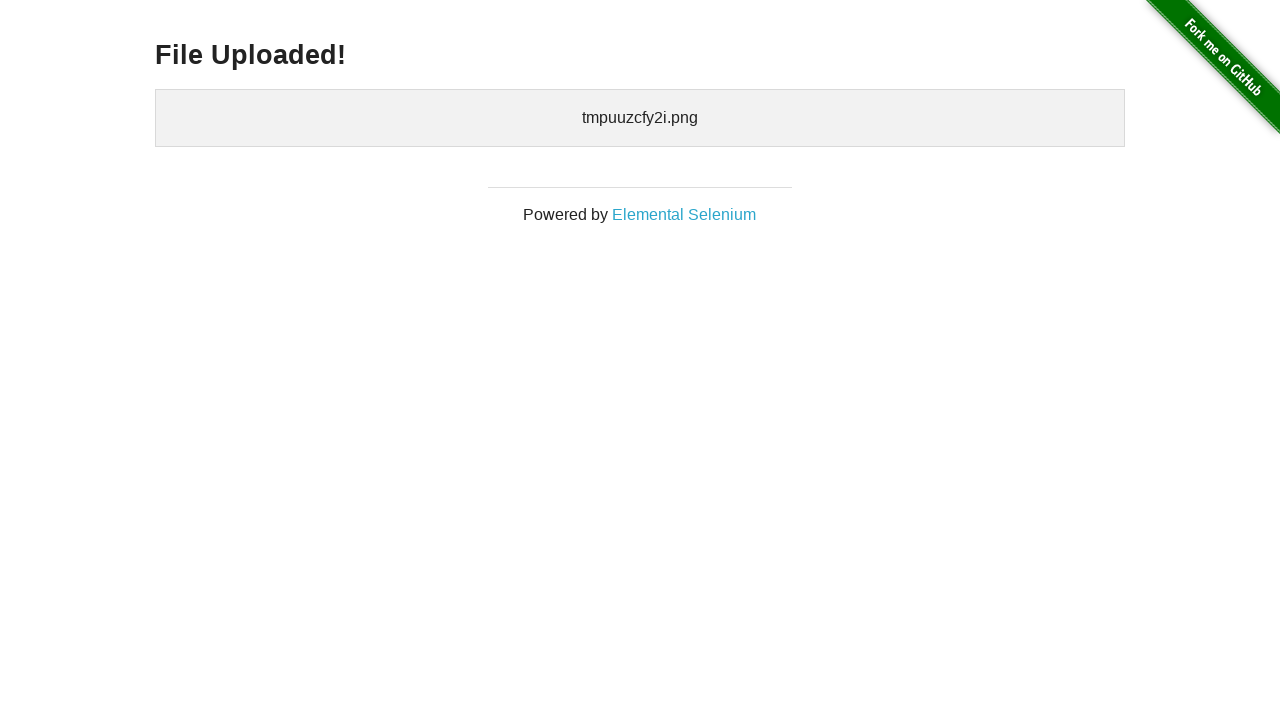

Verified success message displays 'File Uploaded!'
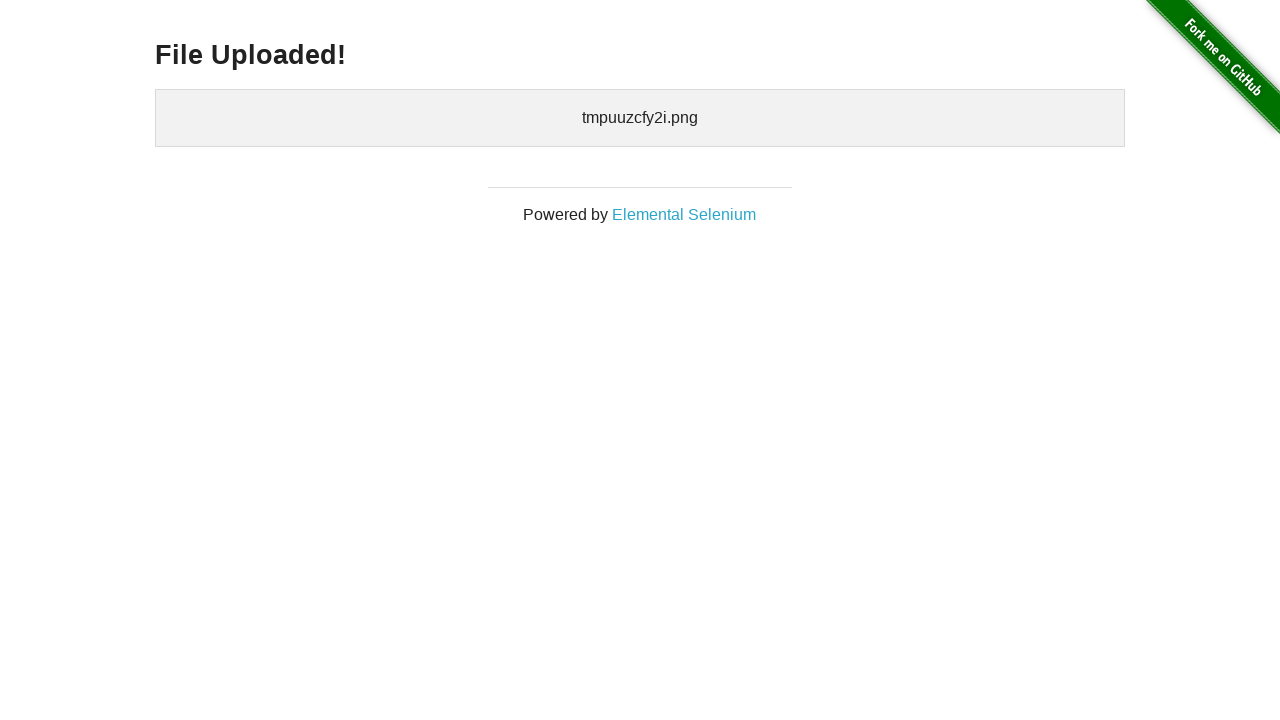

Cleaned up temporary test file
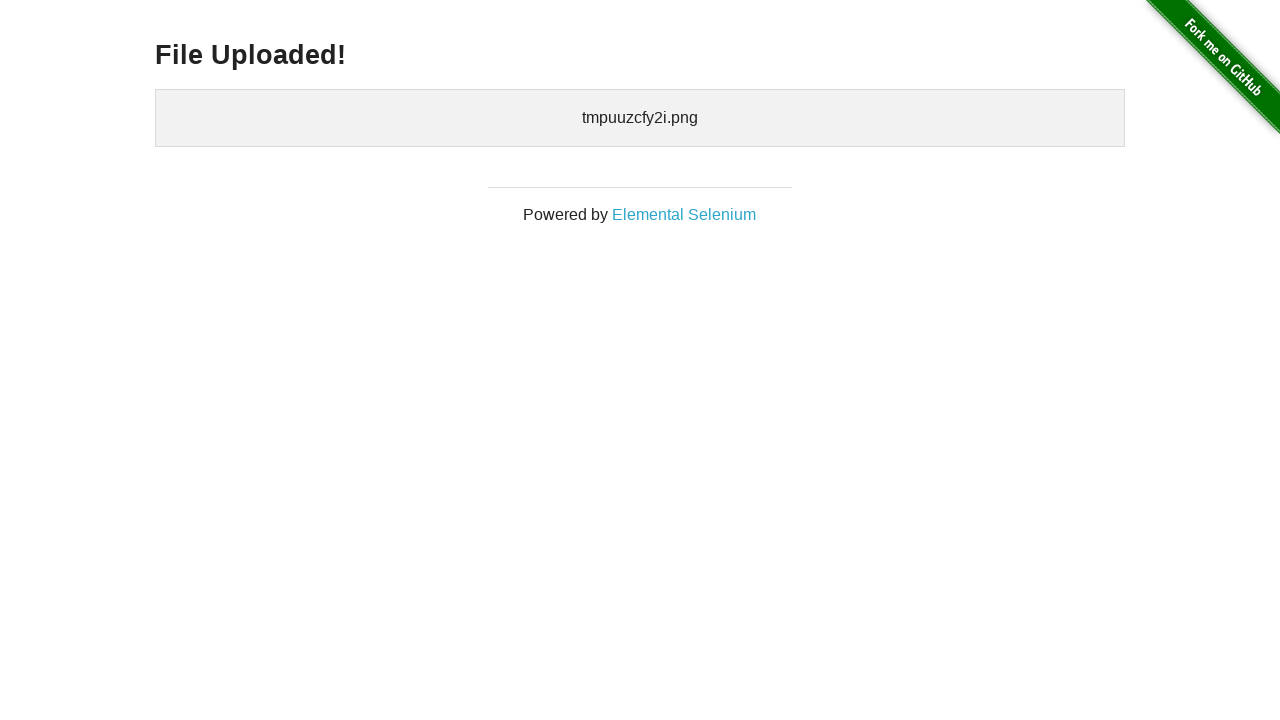

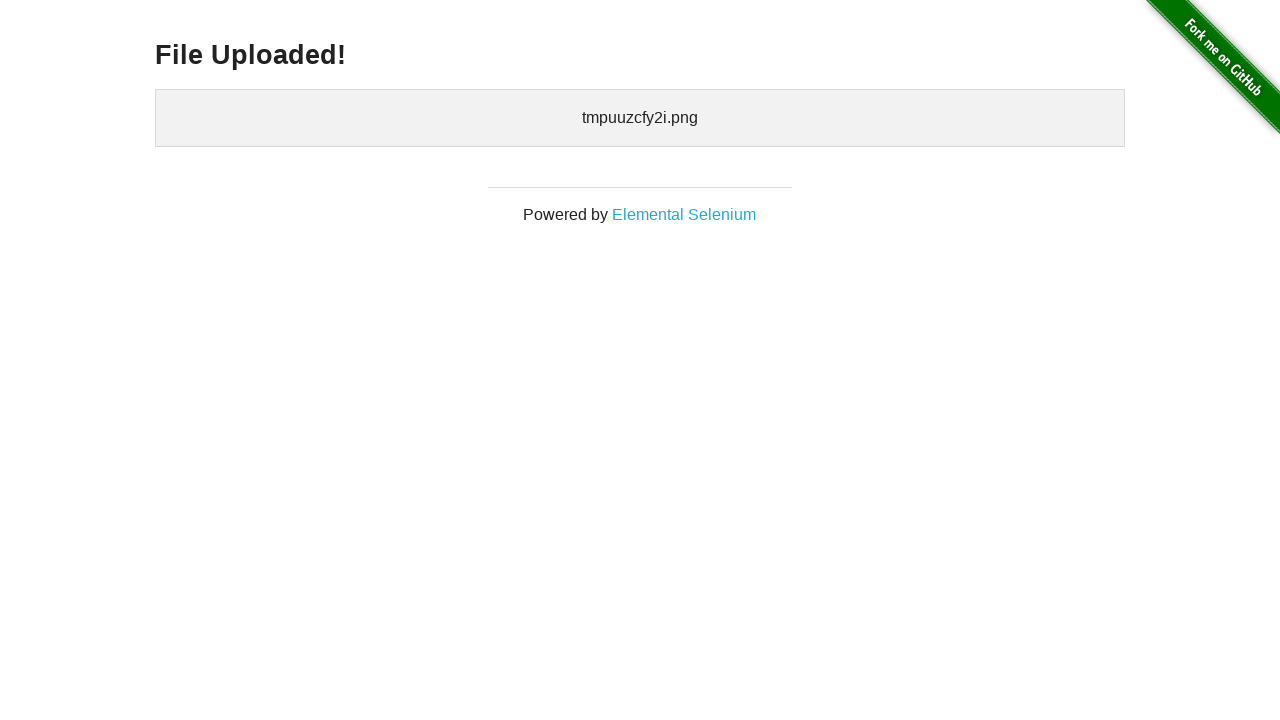